Tests Salary field validation by entering invalid salary values and verifying the form stays open

Starting URL: https://demoqa.com/webtables

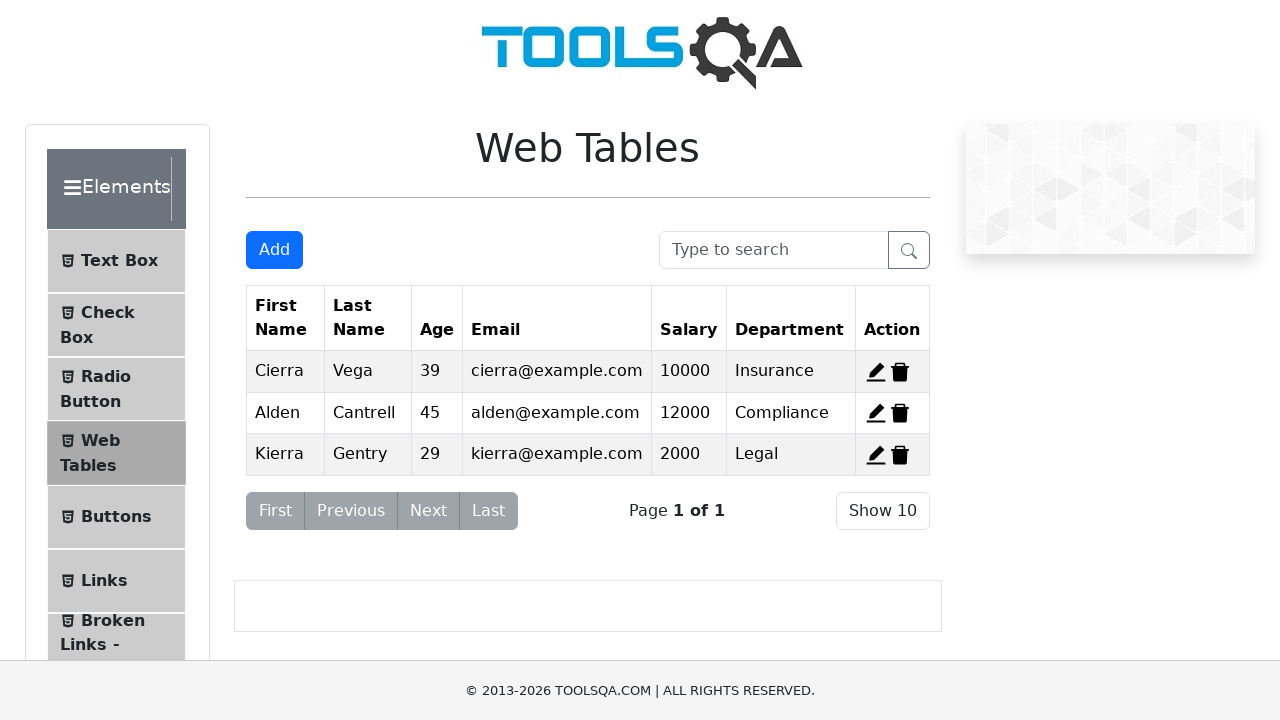

Clicked Add button to open the form at (274, 250) on #addNewRecordButton
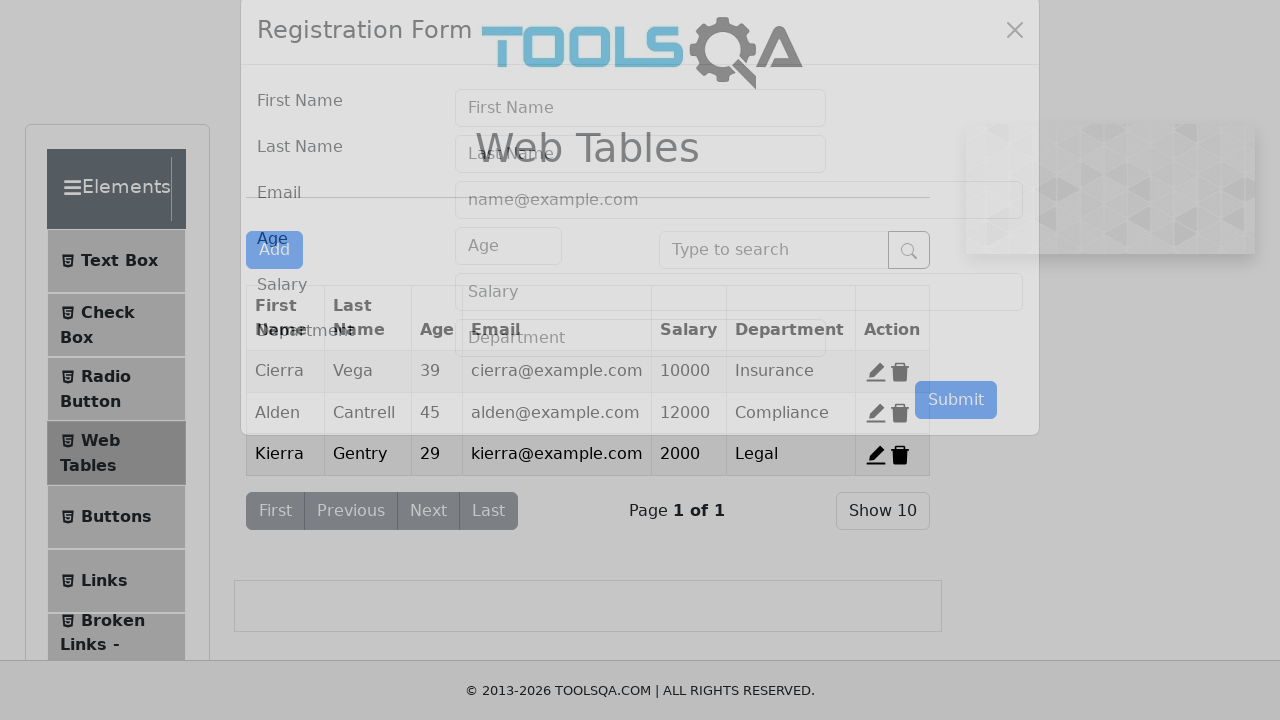

Cleared salary input field on [placeholder="Salary"]
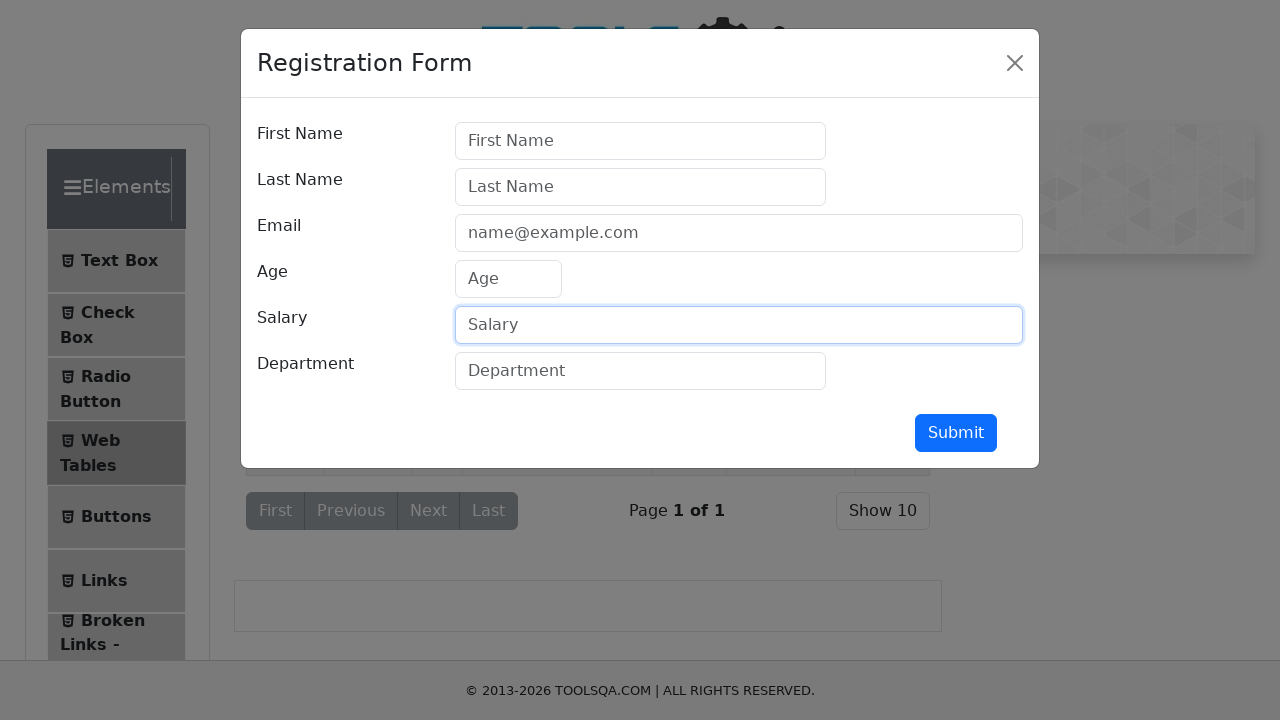

Filled salary field with invalid value: '' on [placeholder="Salary"]
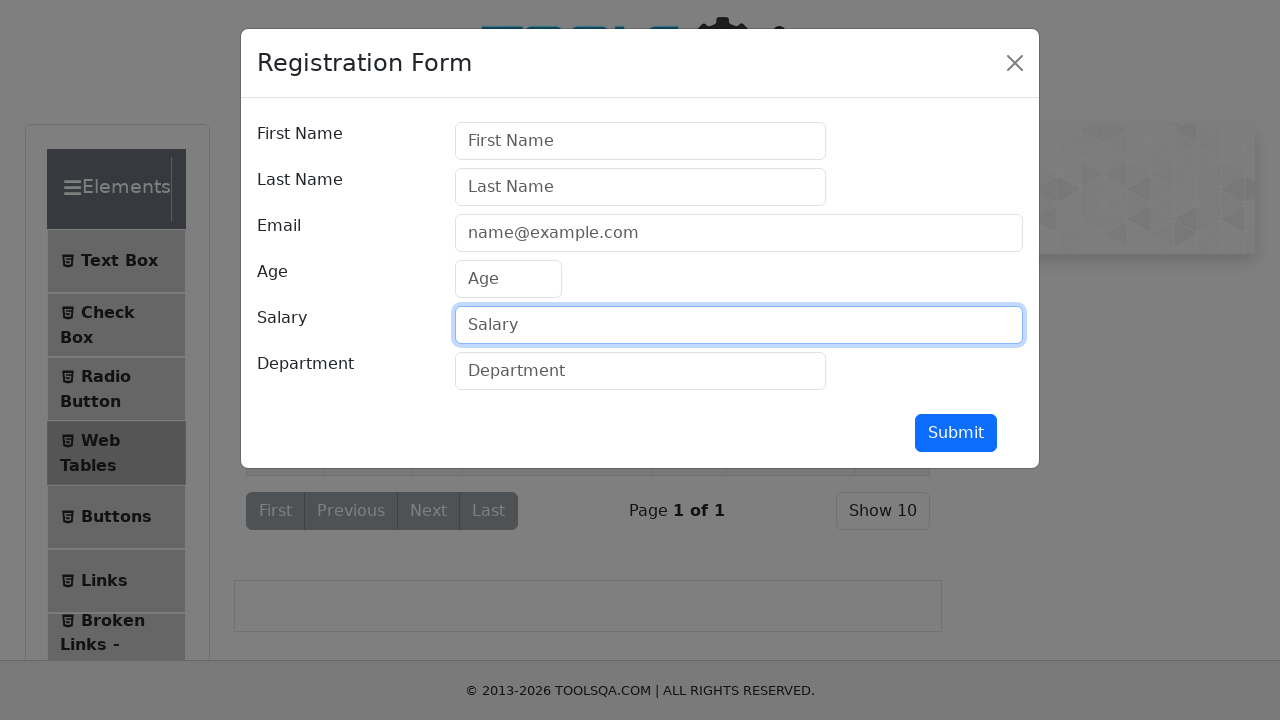

Clicked submit button with invalid salary '' at (956, 433) on #submit
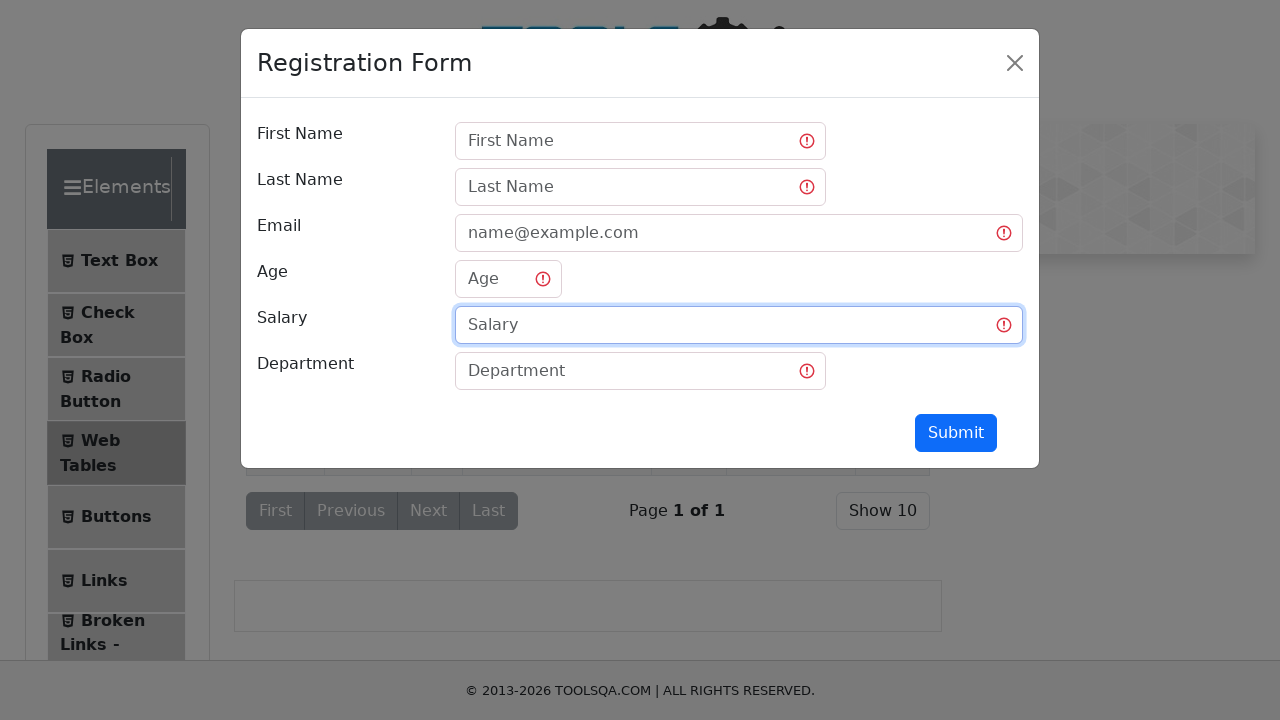

Verified form is still visible after submitting invalid salary ''
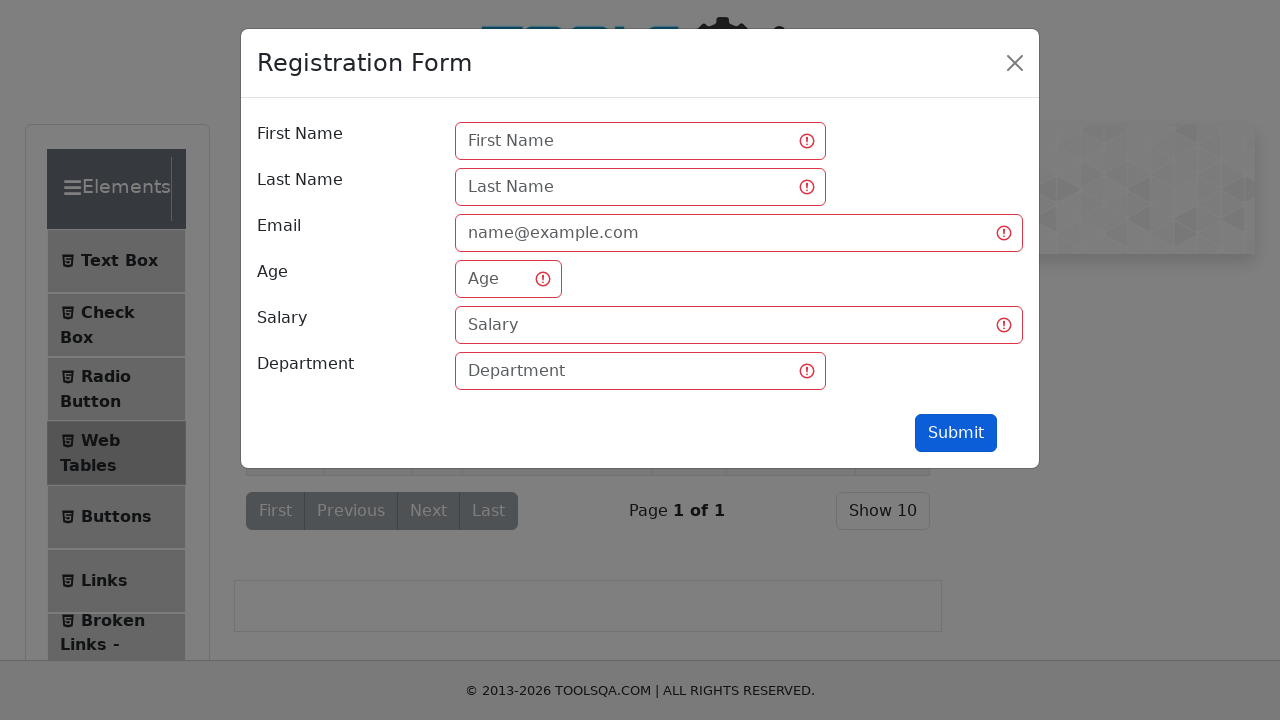

Cleared salary input field on [placeholder="Salary"]
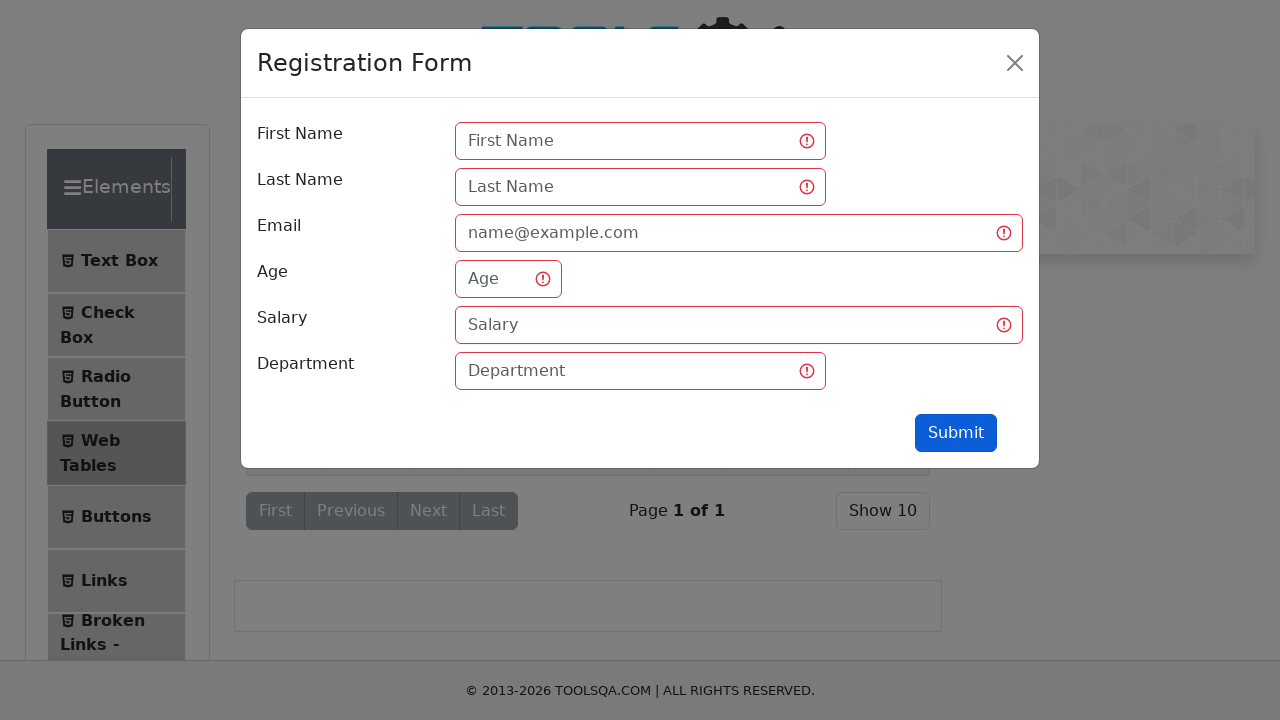

Filled salary field with invalid value: '?*%' on [placeholder="Salary"]
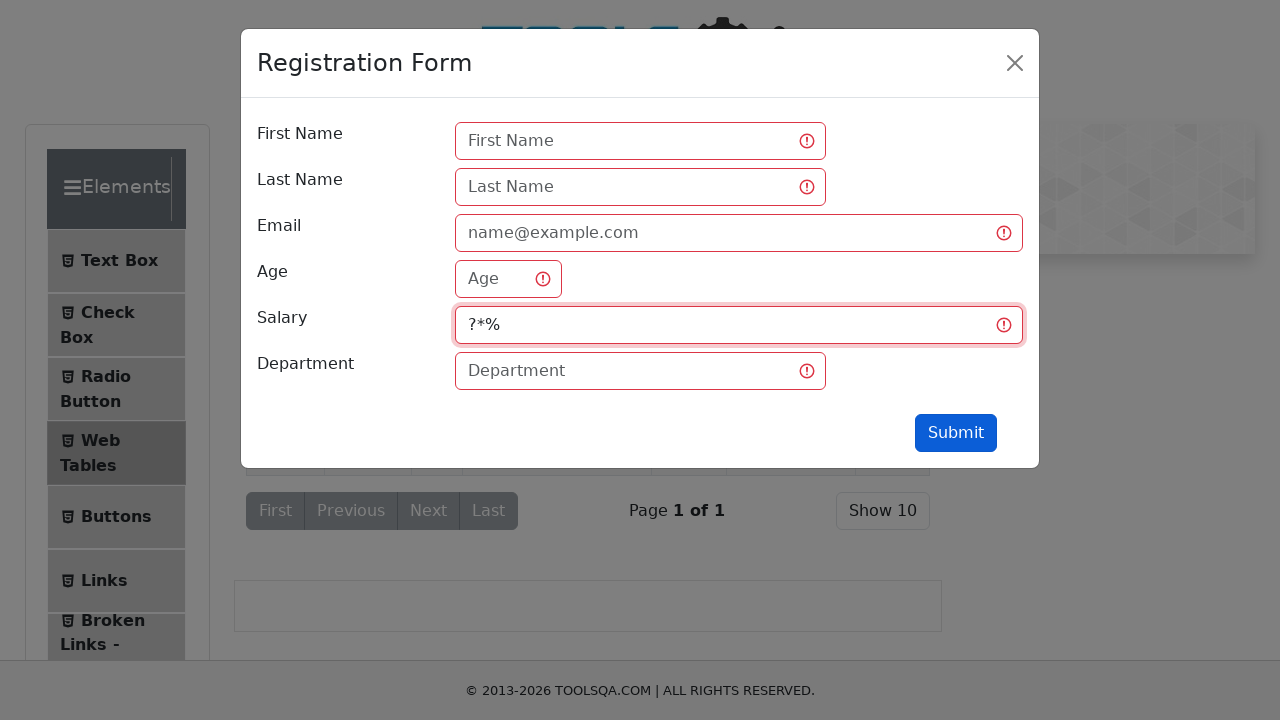

Clicked submit button with invalid salary '?*%' at (956, 433) on #submit
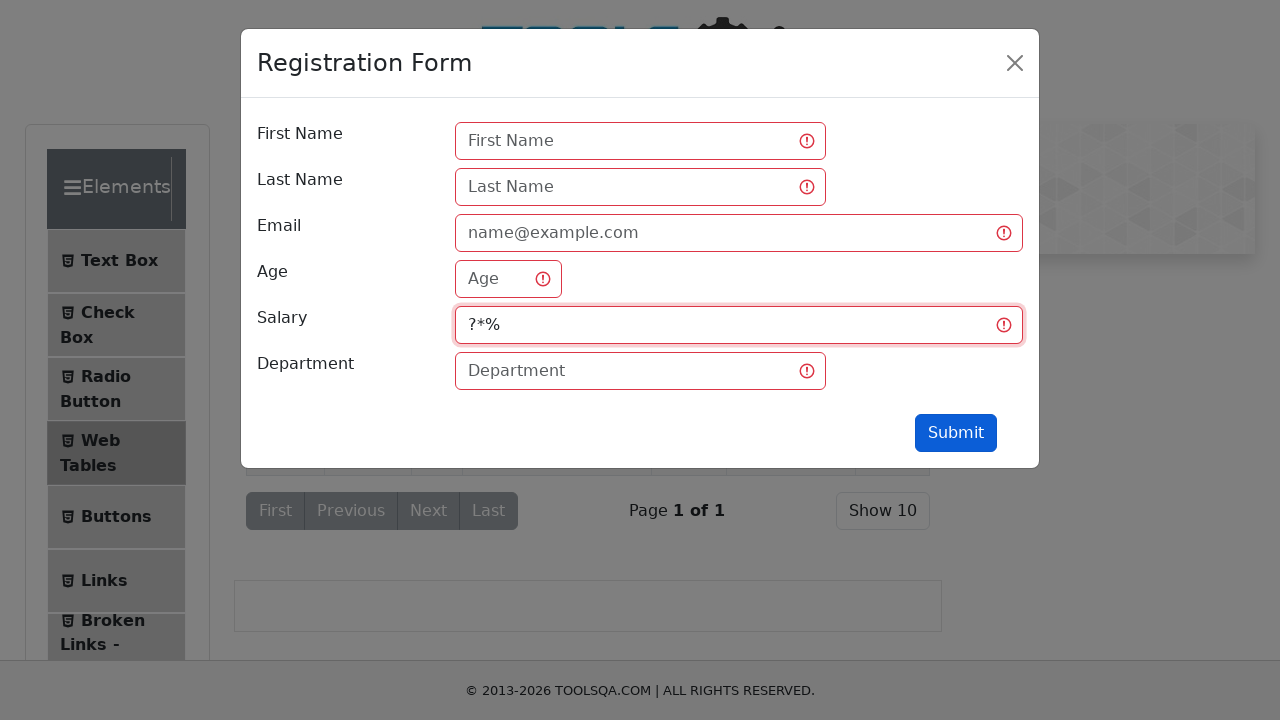

Verified form is still visible after submitting invalid salary '?*%'
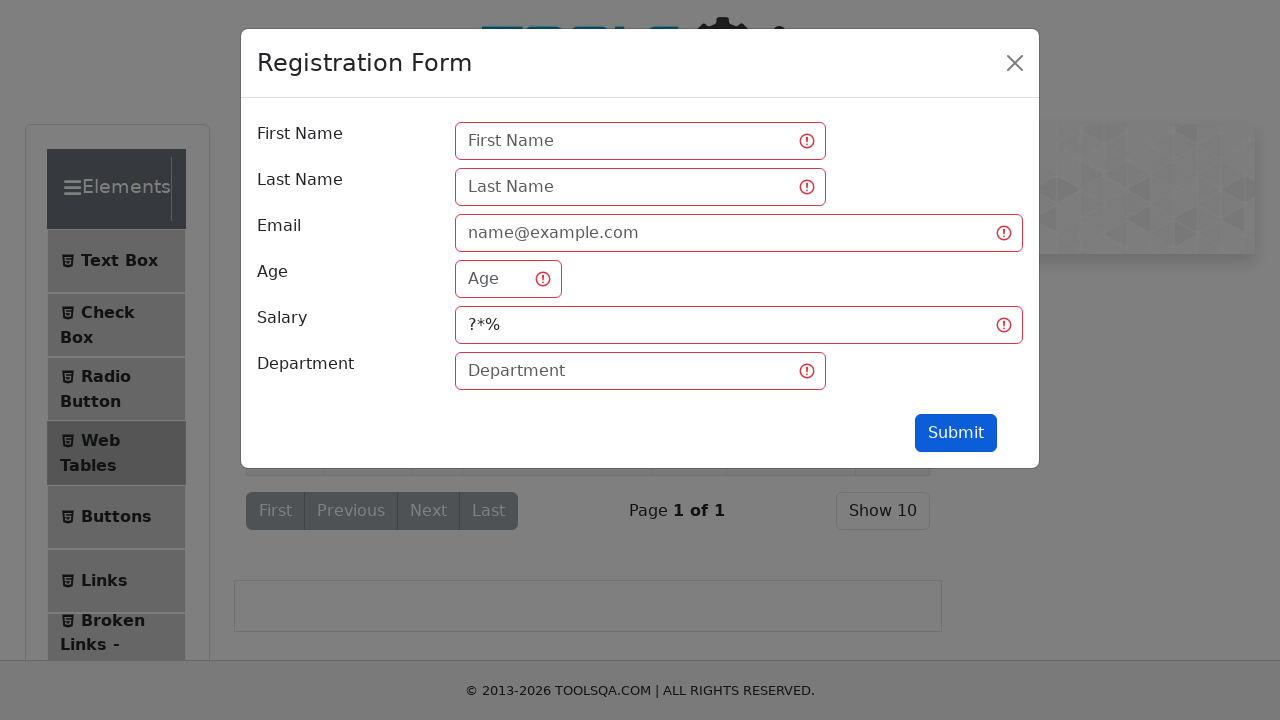

Cleared salary input field on [placeholder="Salary"]
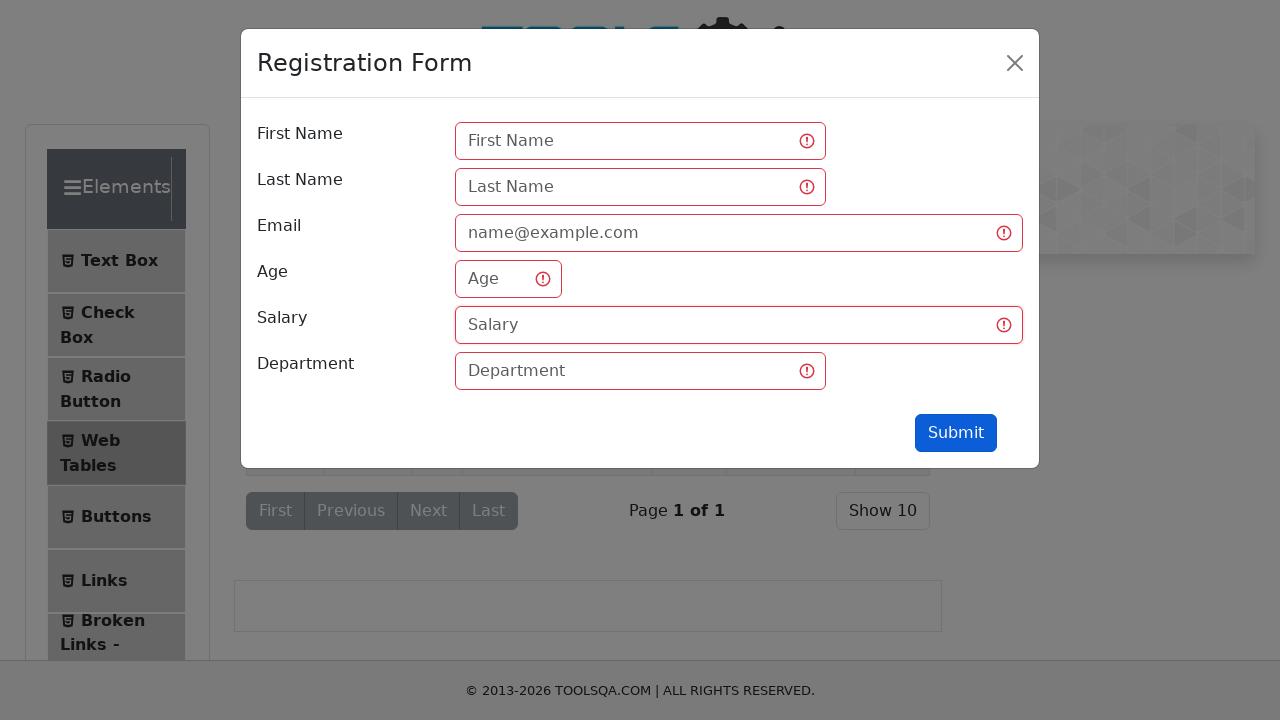

Filled salary field with invalid value: 'вав' on [placeholder="Salary"]
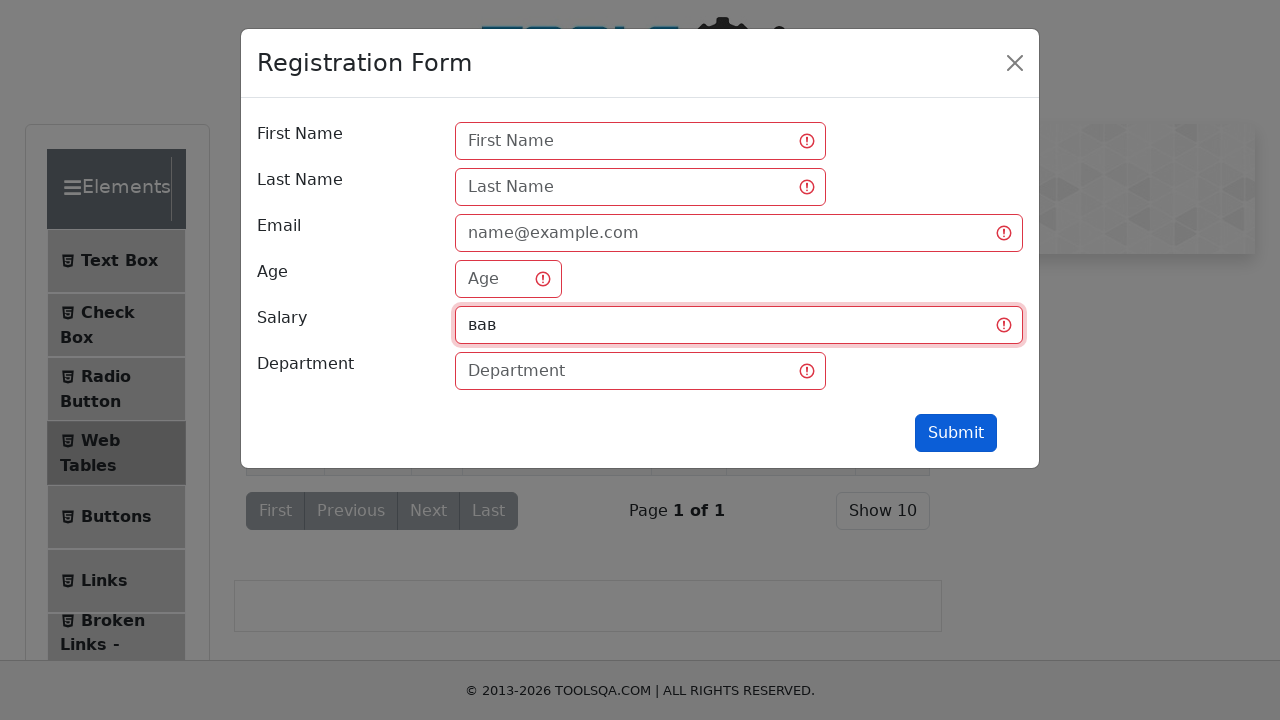

Clicked submit button with invalid salary 'вав' at (956, 433) on #submit
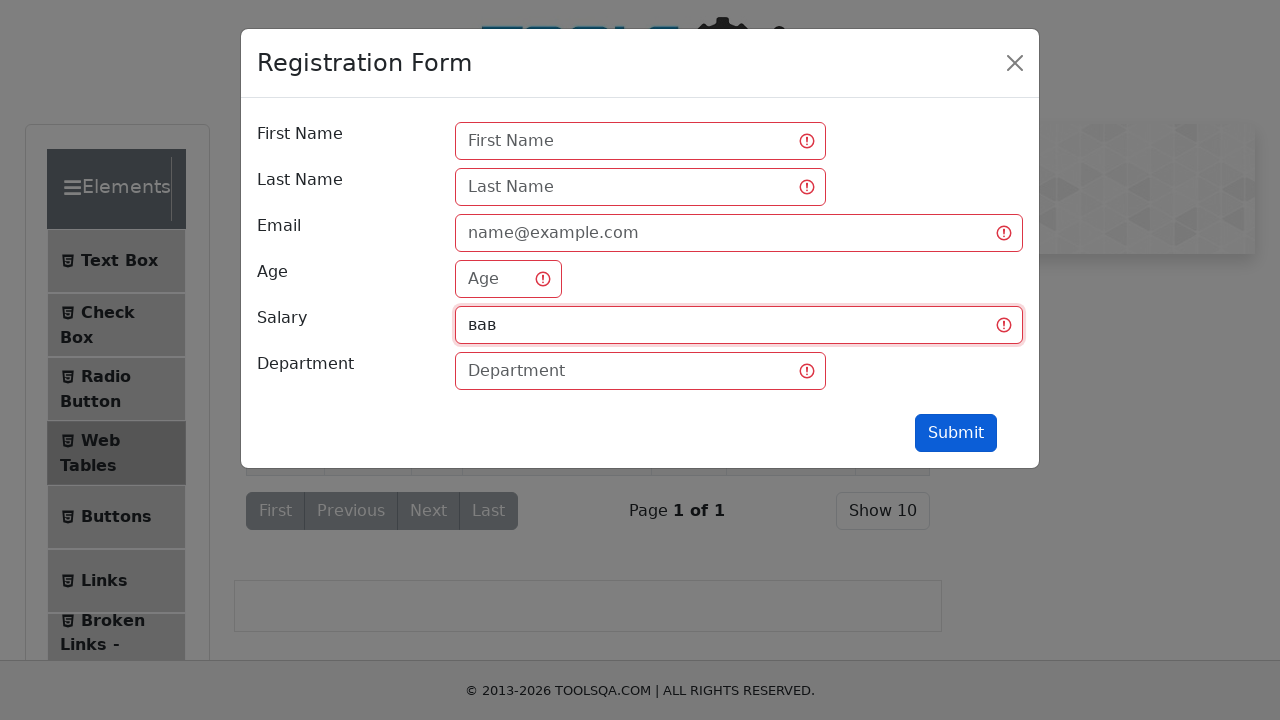

Verified form is still visible after submitting invalid salary 'вав'
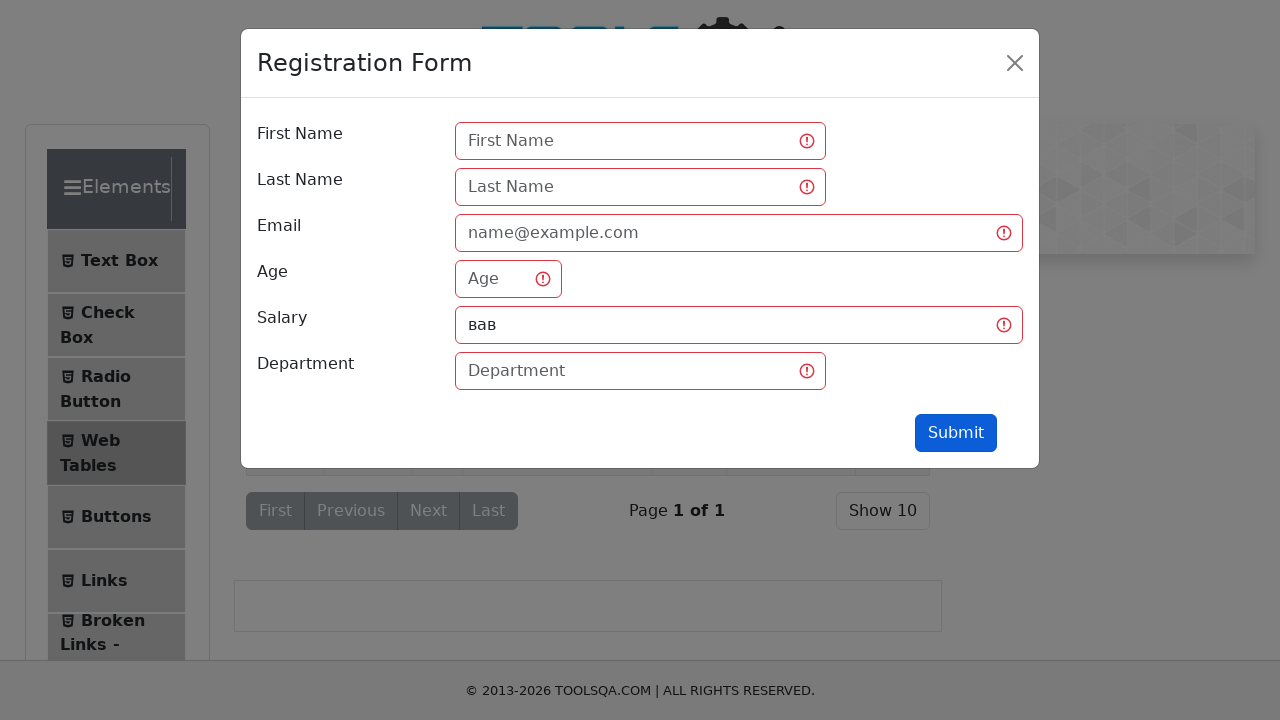

Cleared salary input field on [placeholder="Salary"]
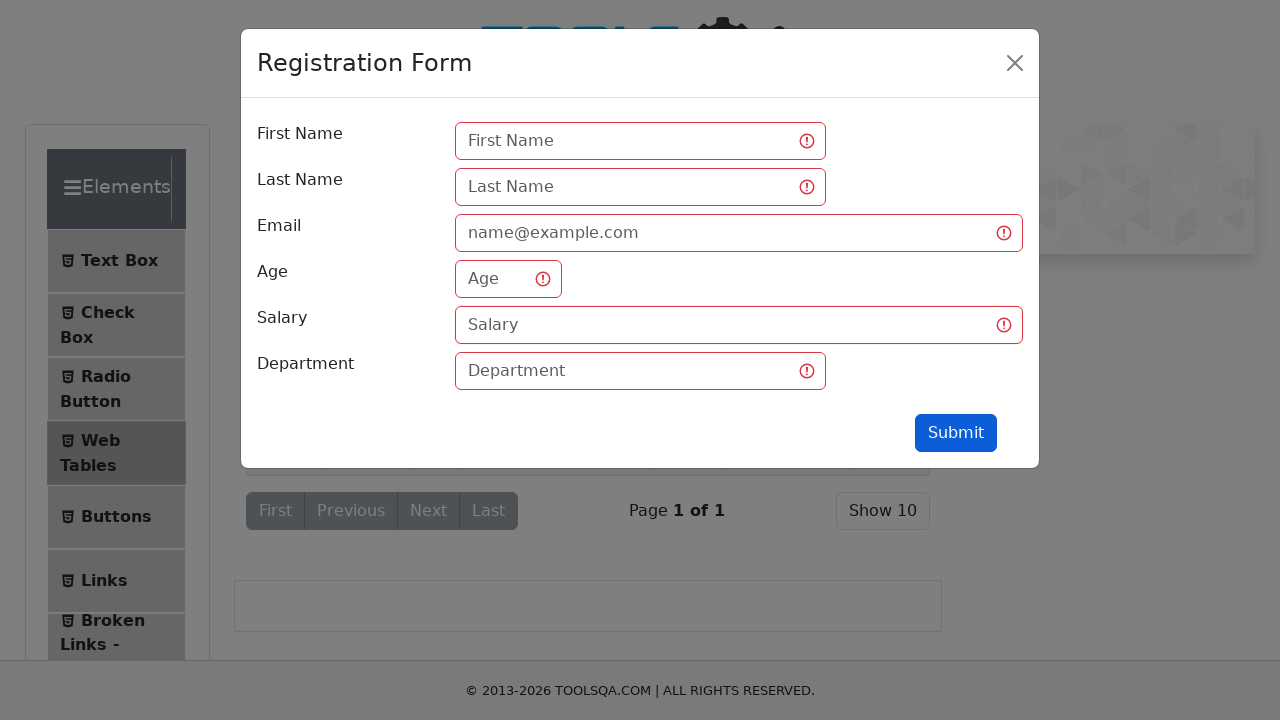

Filled salary field with invalid value: 'pdf' on [placeholder="Salary"]
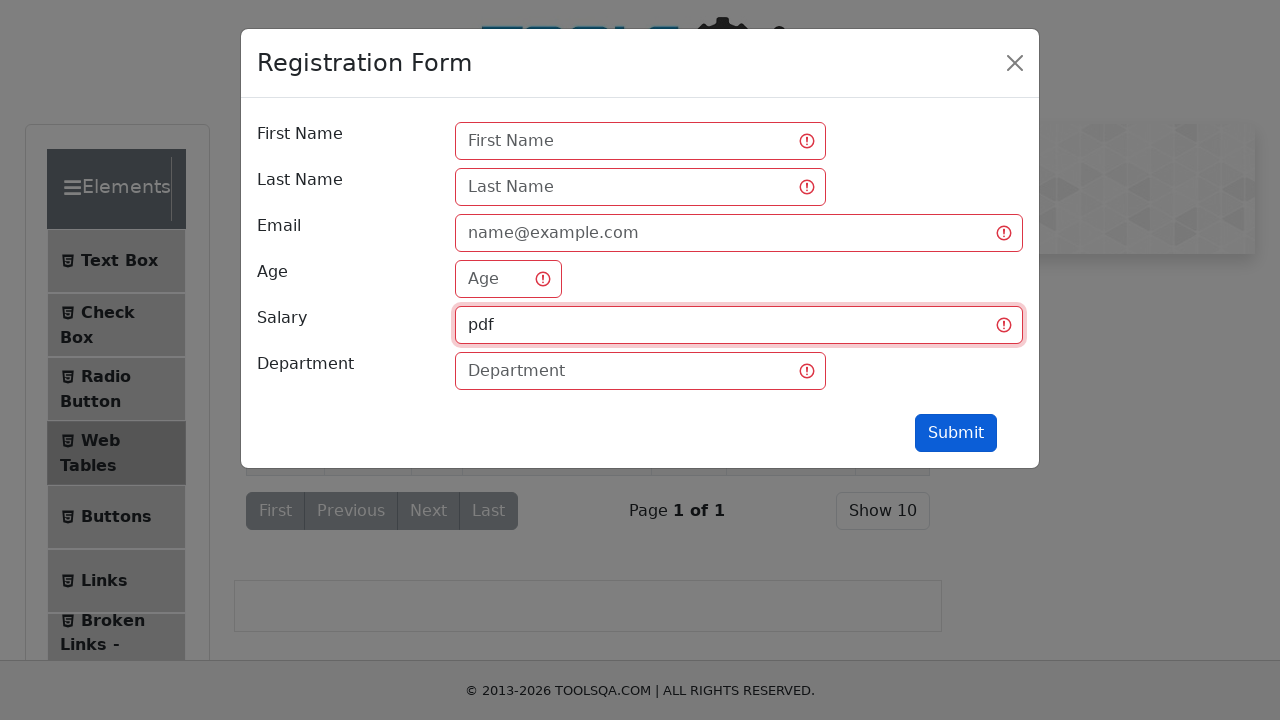

Clicked submit button with invalid salary 'pdf' at (956, 433) on #submit
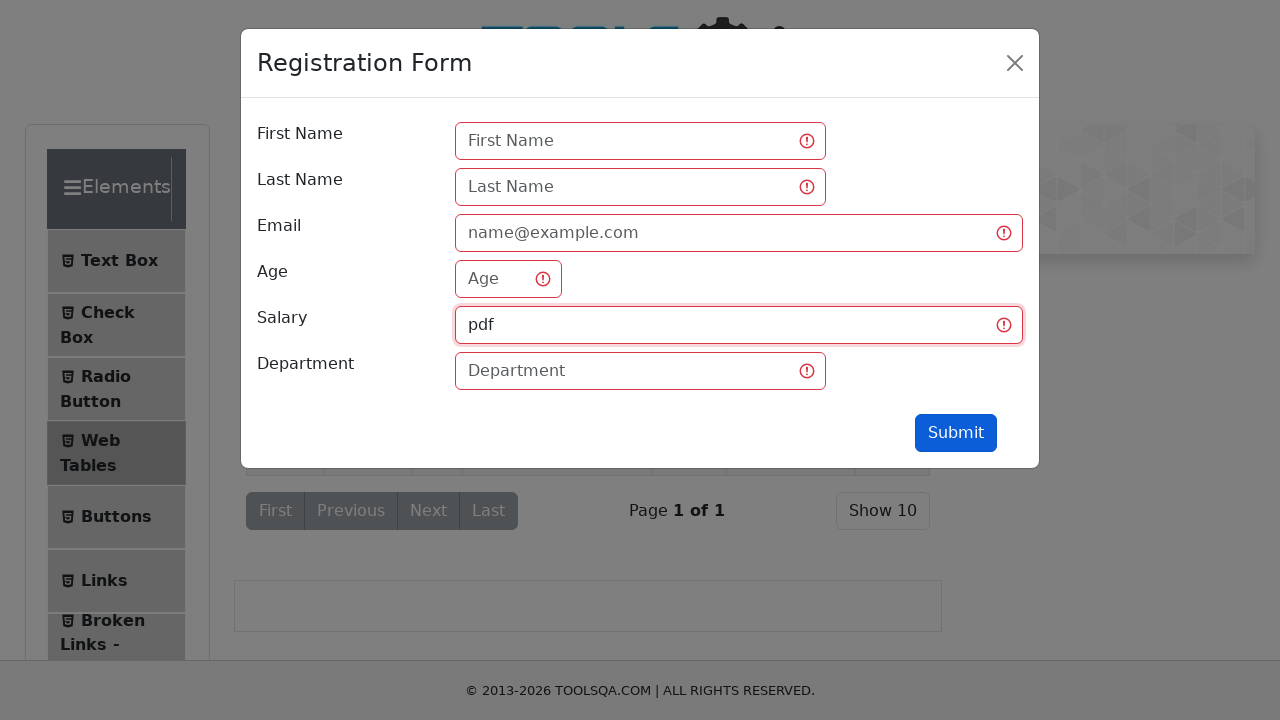

Verified form is still visible after submitting invalid salary 'pdf'
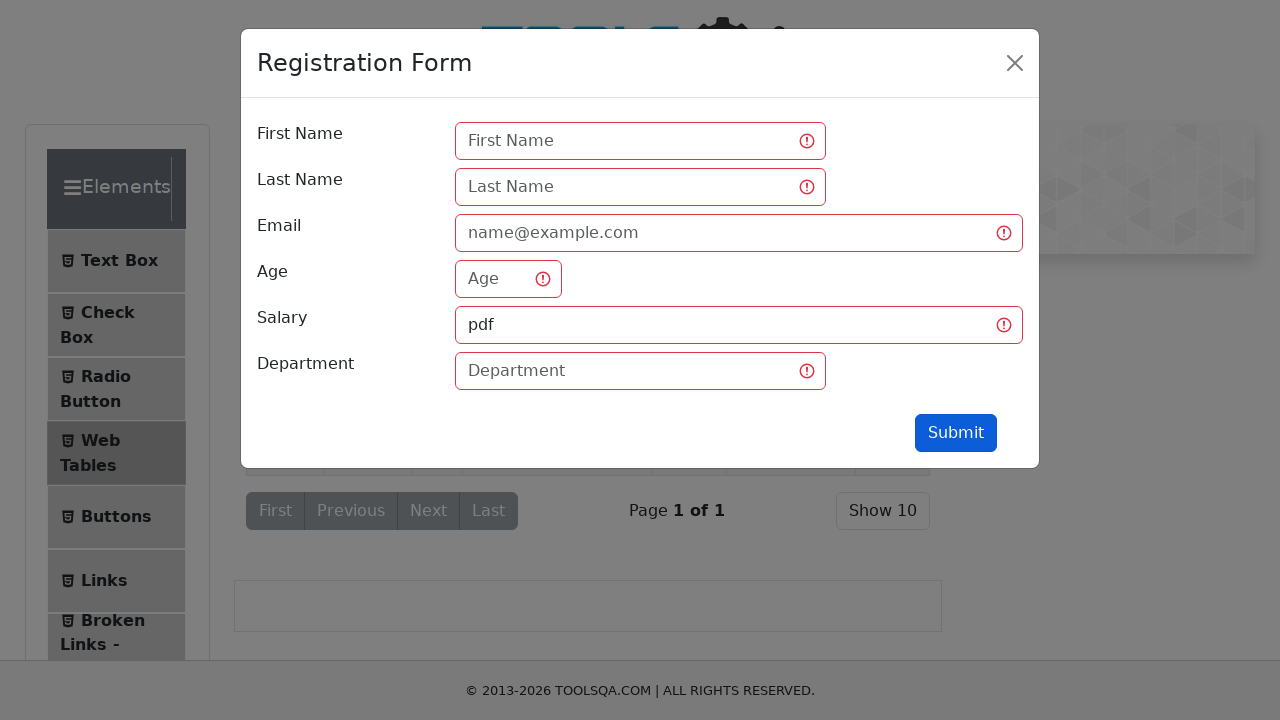

Cleared salary input field on [placeholder="Salary"]
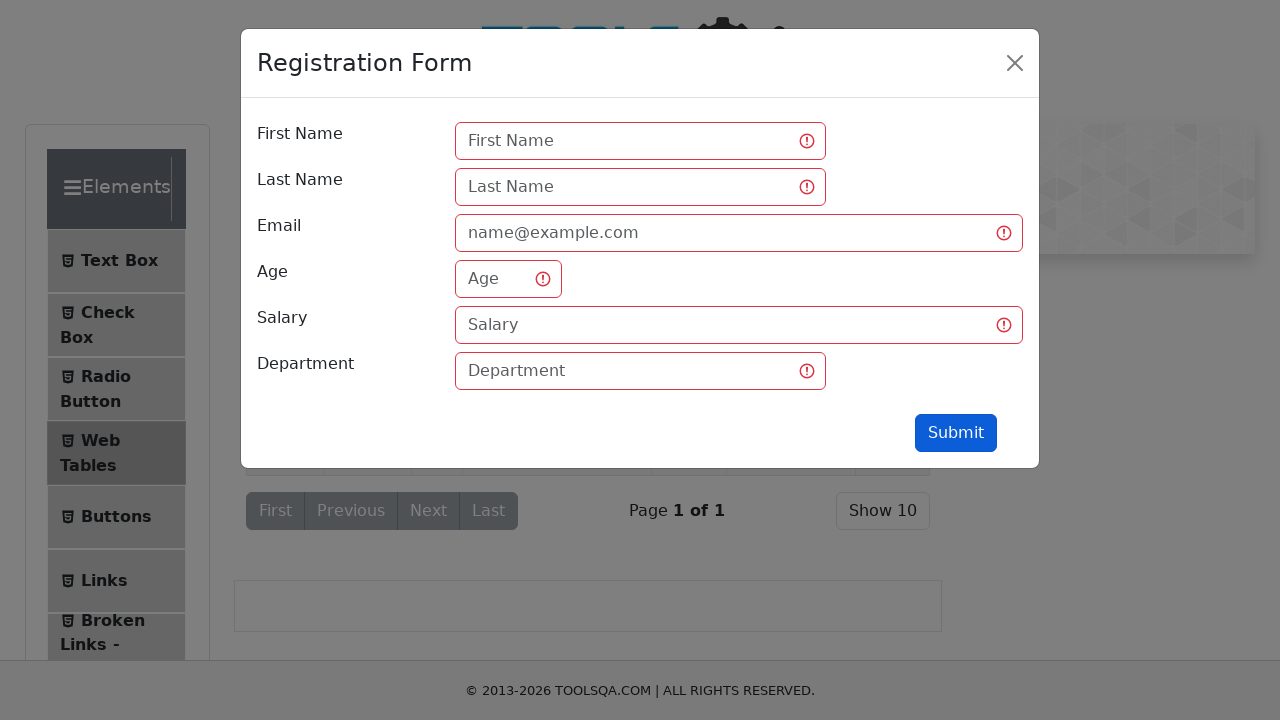

Filled salary field with invalid value: '-2' on [placeholder="Salary"]
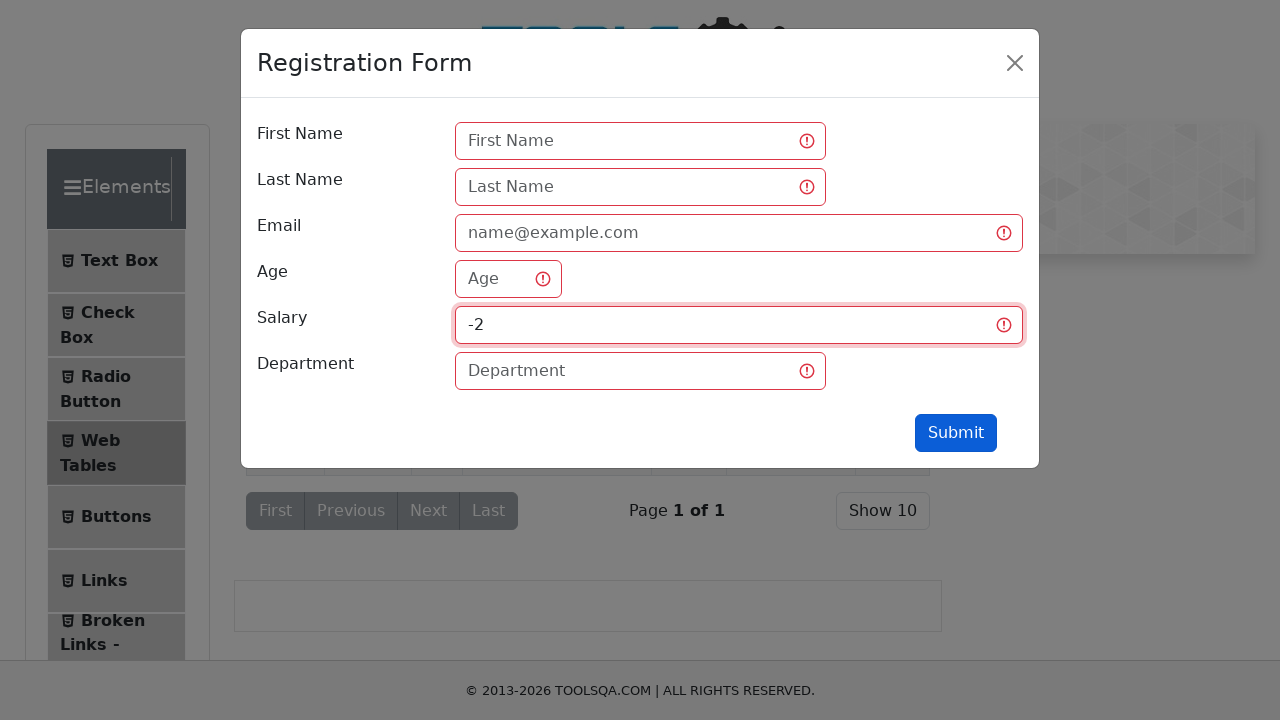

Clicked submit button with invalid salary '-2' at (956, 433) on #submit
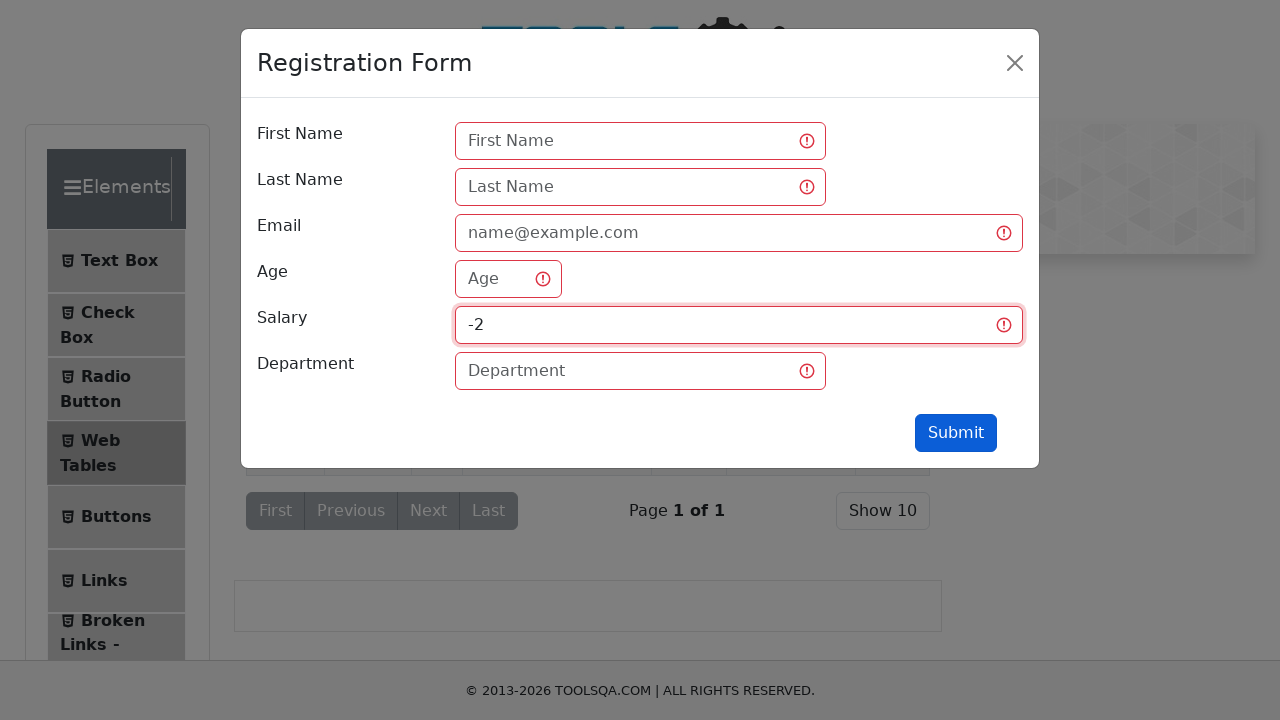

Verified form is still visible after submitting invalid salary '-2'
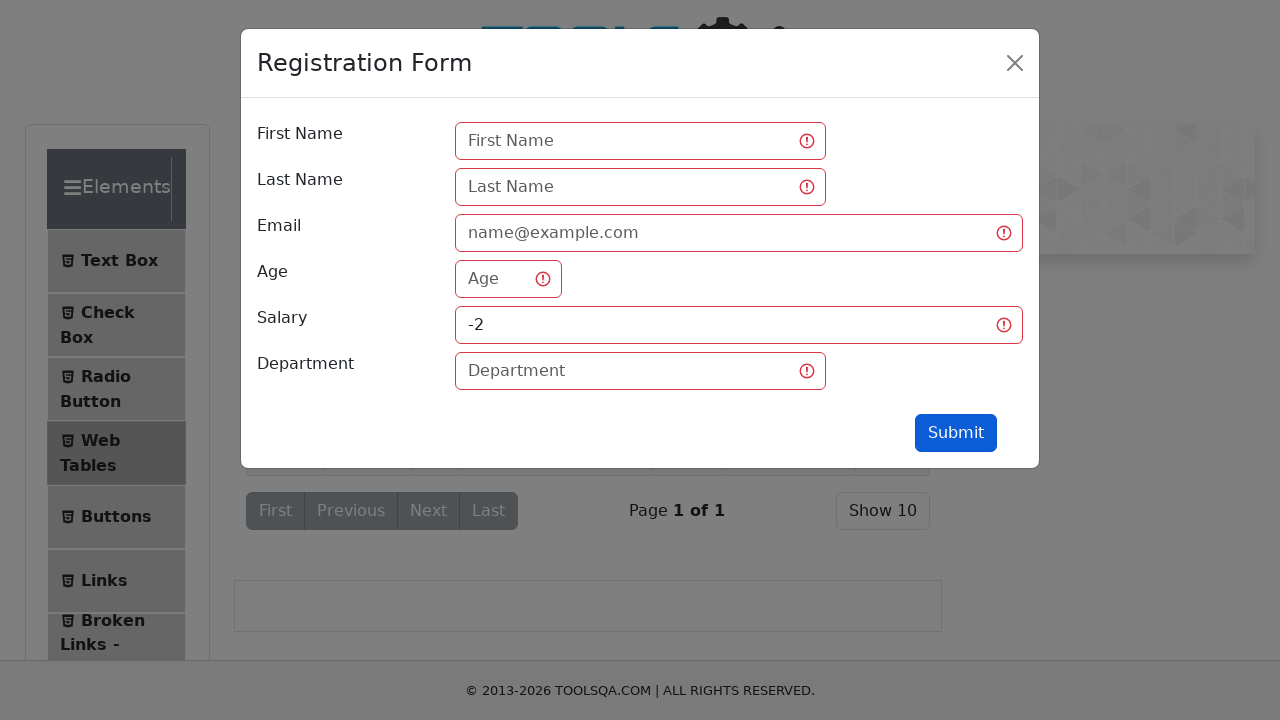

Cleared salary input field on [placeholder="Salary"]
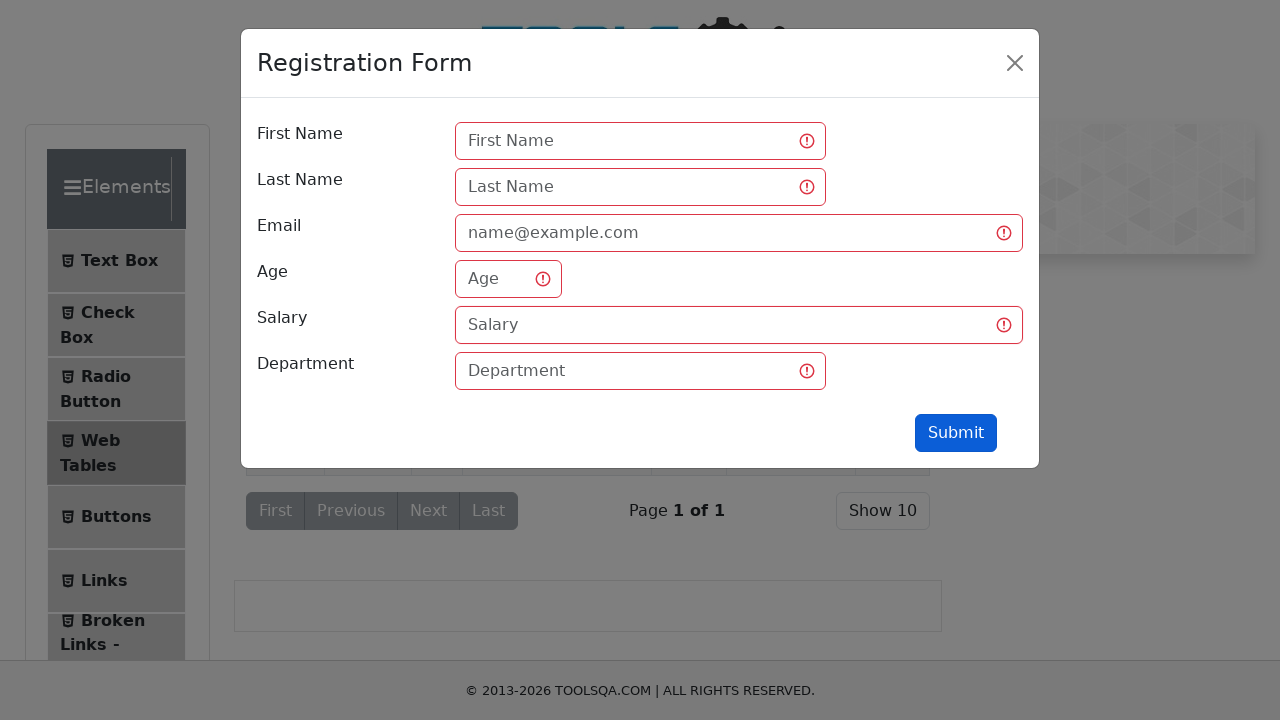

Filled salary field with invalid value: '1234567889999' on [placeholder="Salary"]
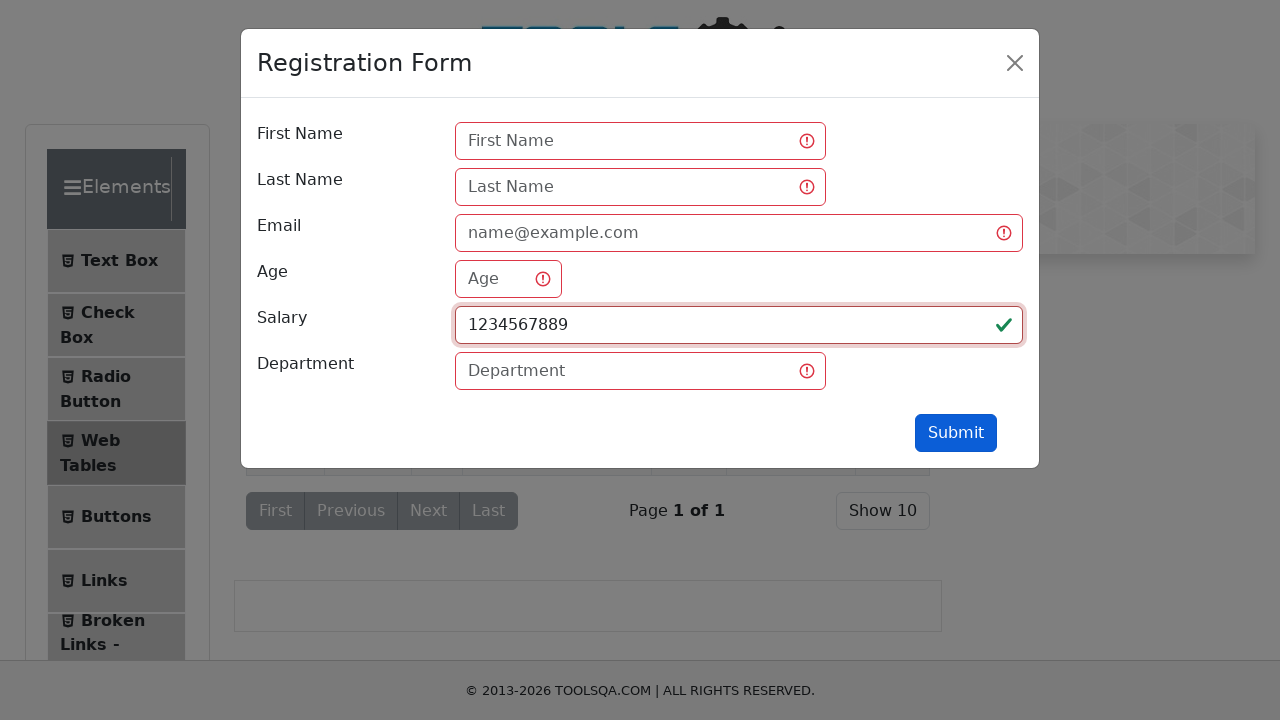

Clicked submit button with invalid salary '1234567889999' at (956, 433) on #submit
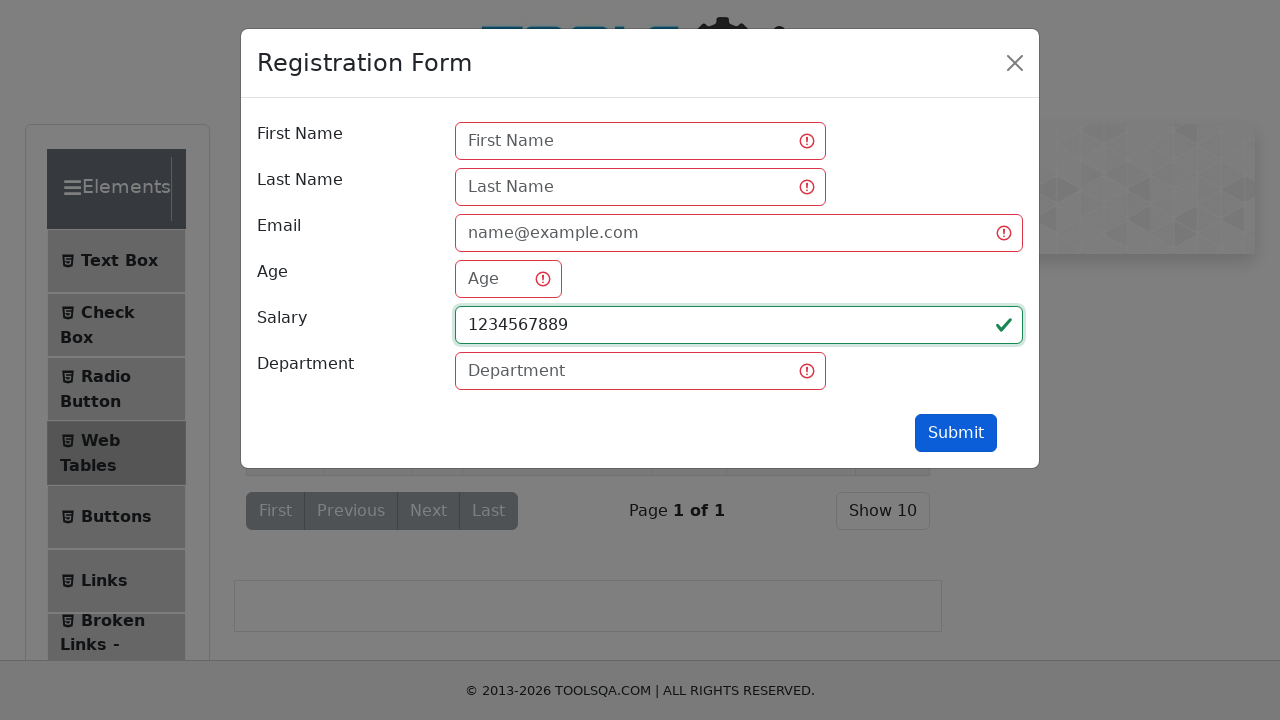

Verified form is still visible after submitting invalid salary '1234567889999'
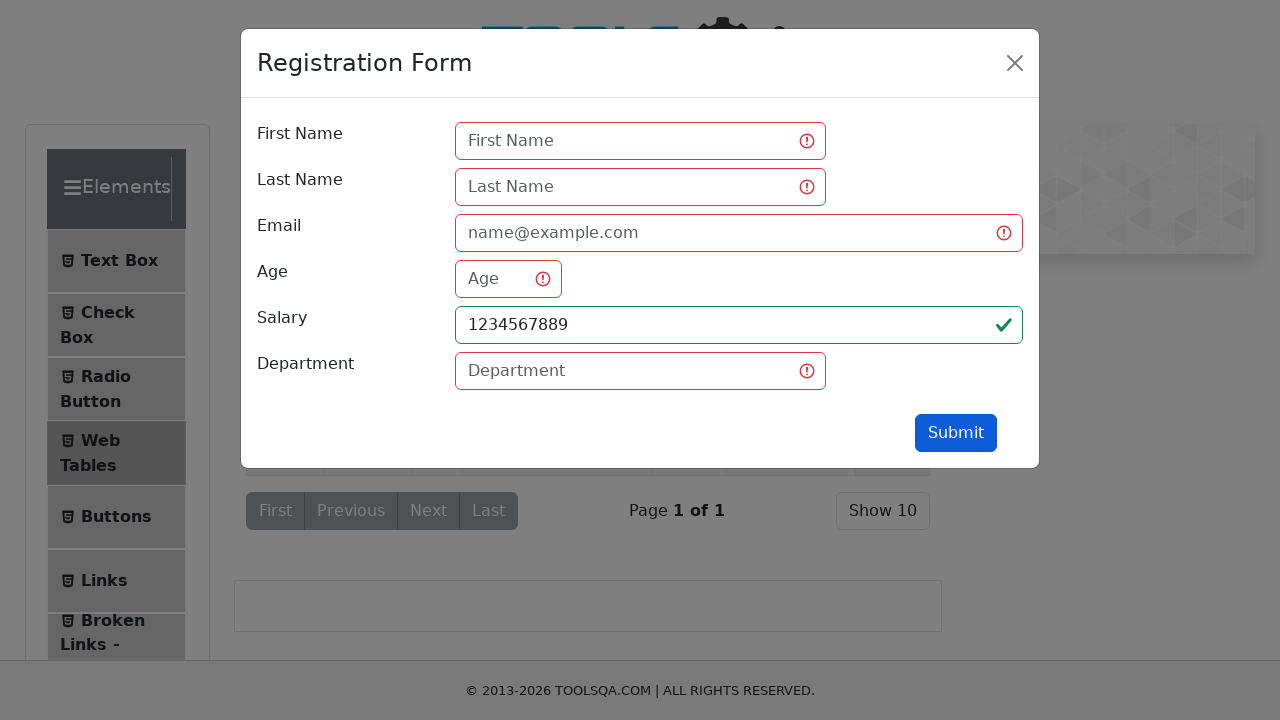

Cleared salary input field on [placeholder="Salary"]
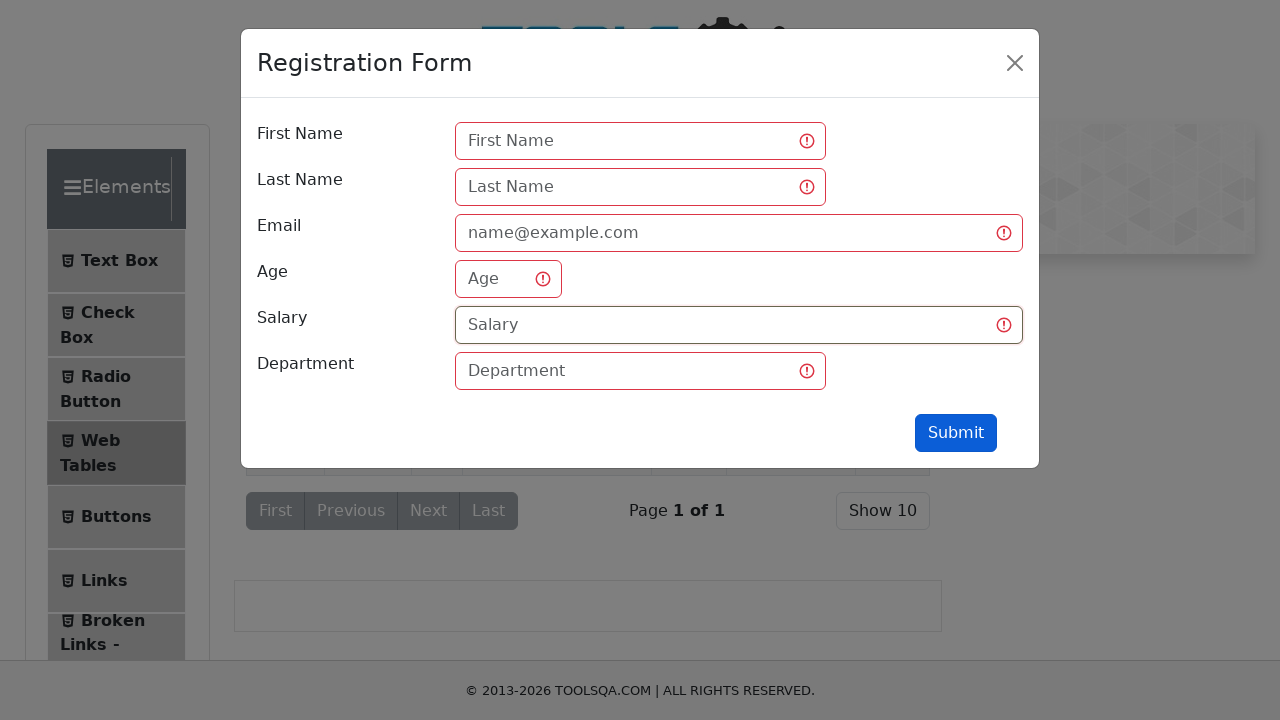

Filled salary field with invalid value: '123 456' on [placeholder="Salary"]
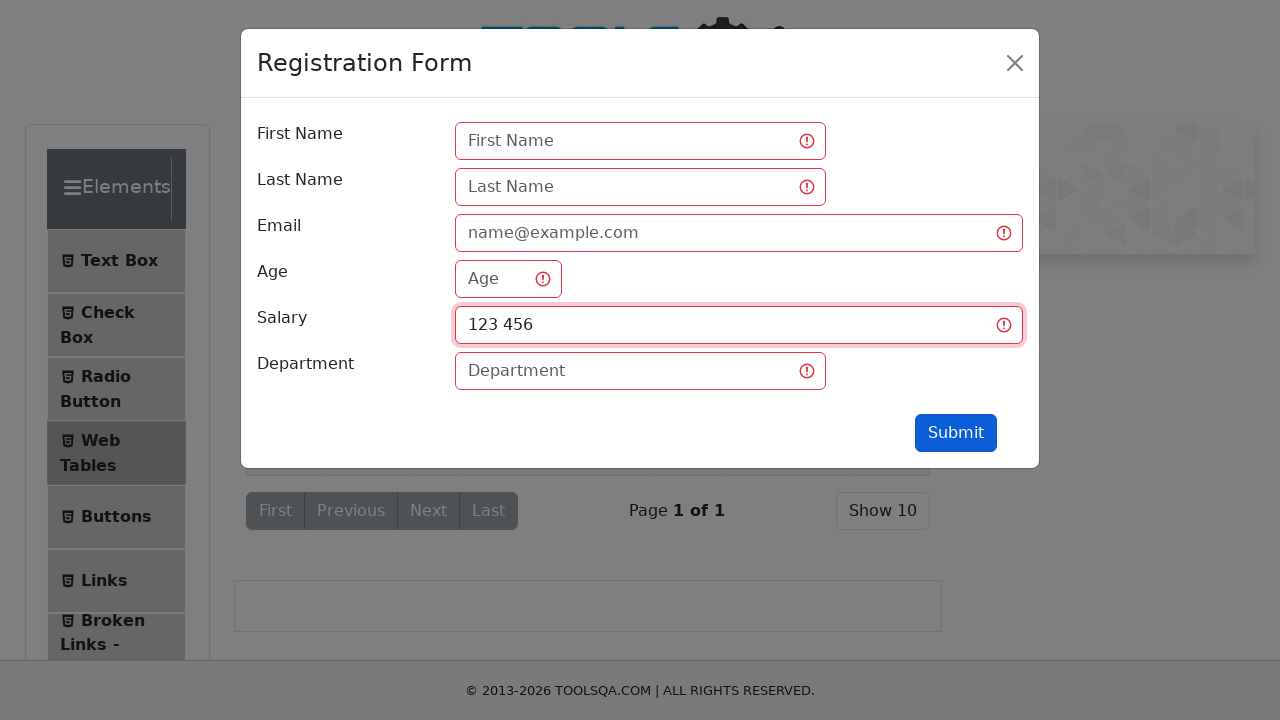

Clicked submit button with invalid salary '123 456' at (956, 433) on #submit
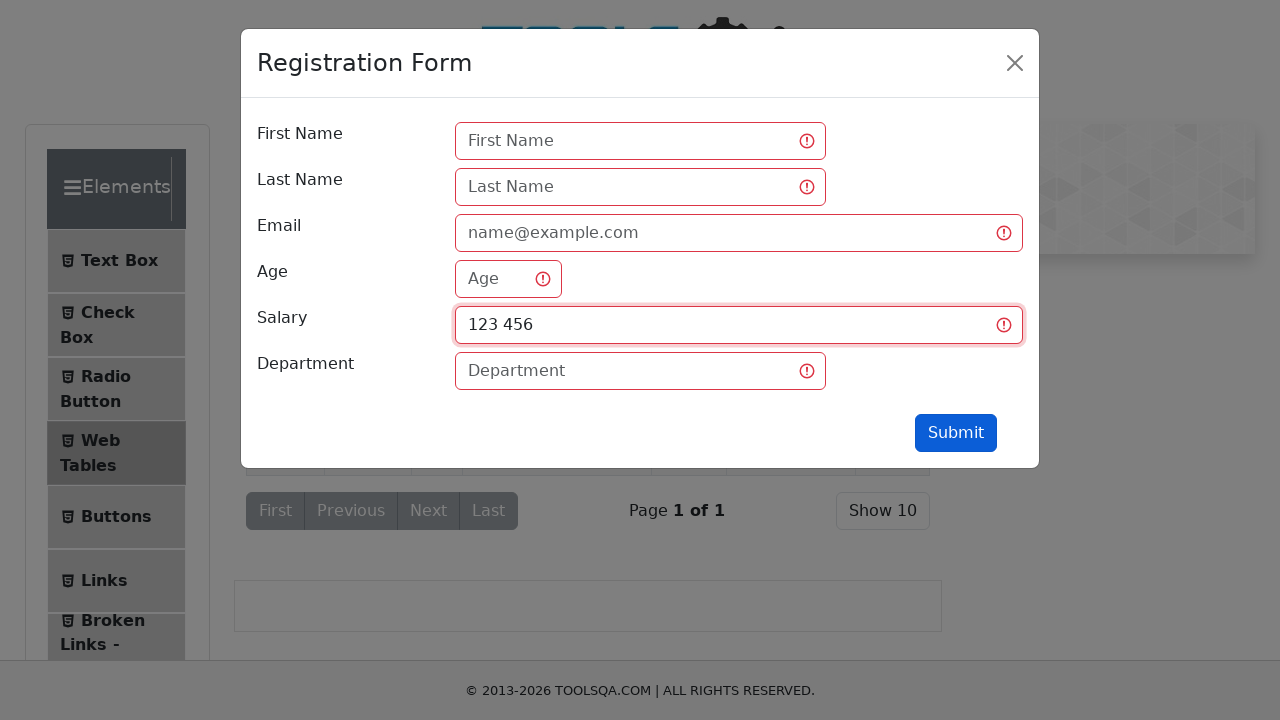

Verified form is still visible after submitting invalid salary '123 456'
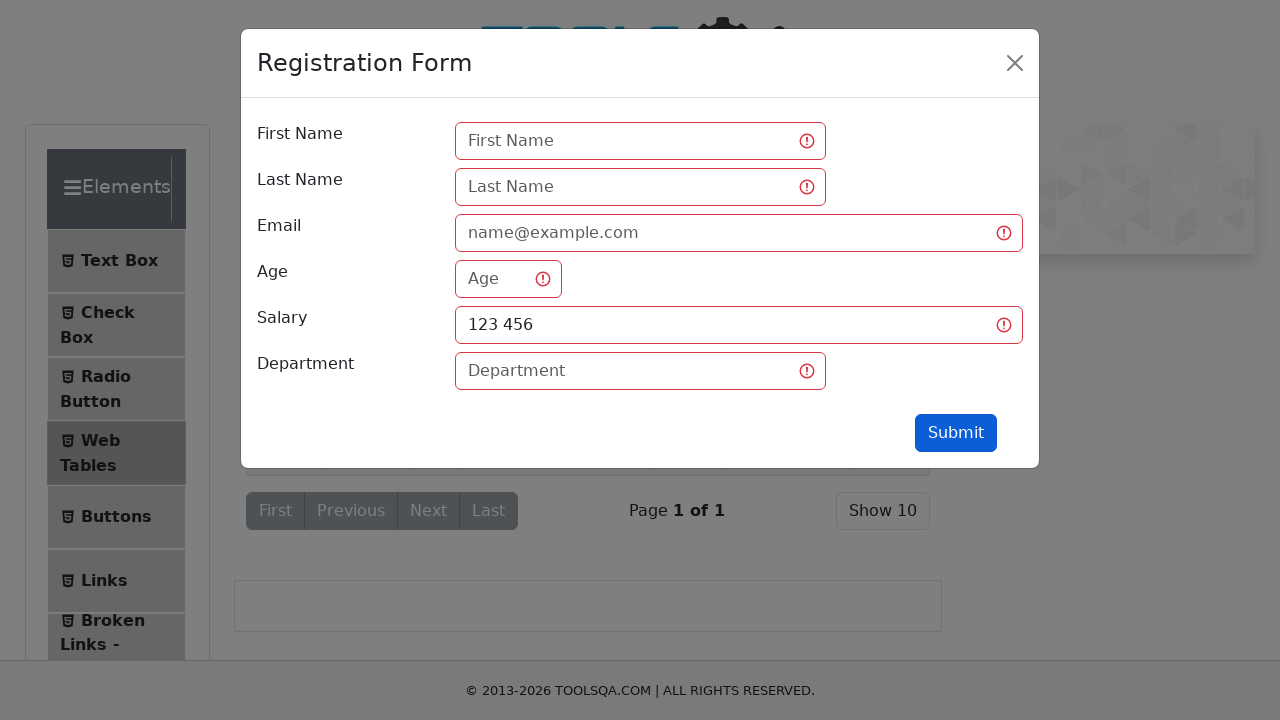

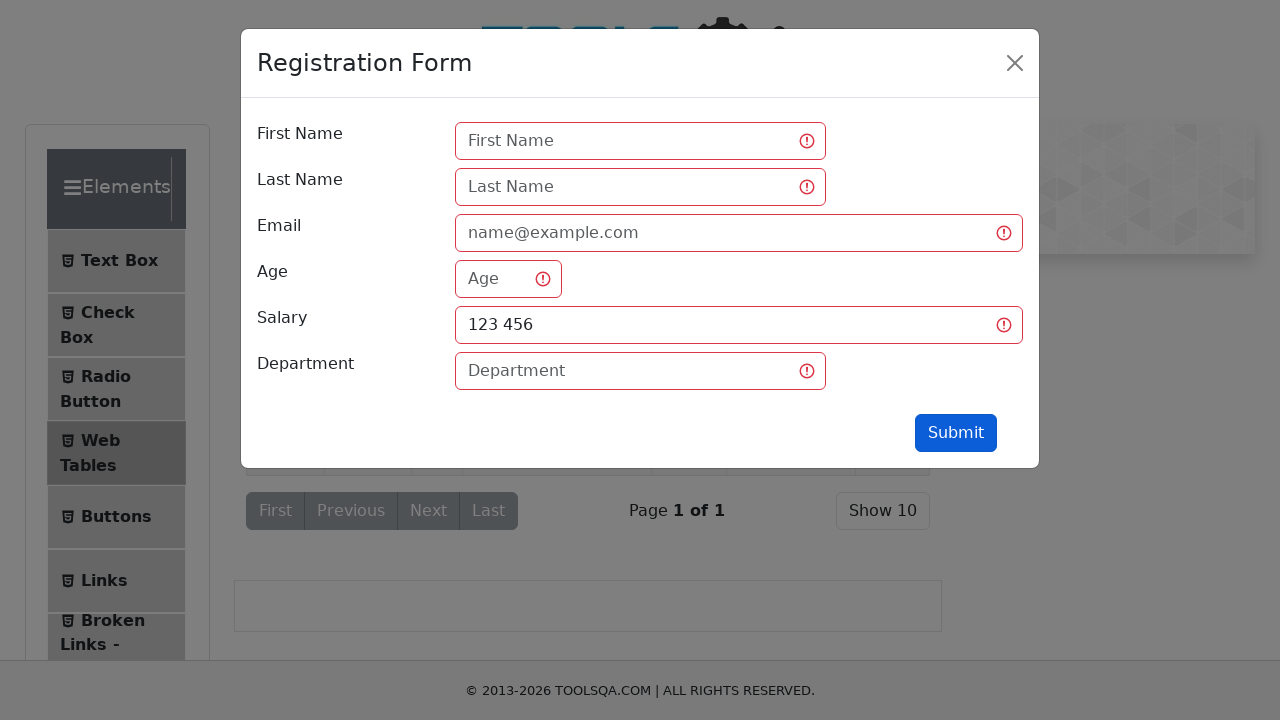